Tests JavaScript prompt alert by clicking prompt button, dismissing it first, then entering text and accepting, validating result messages

Starting URL: http://the-internet.herokuapp.com/

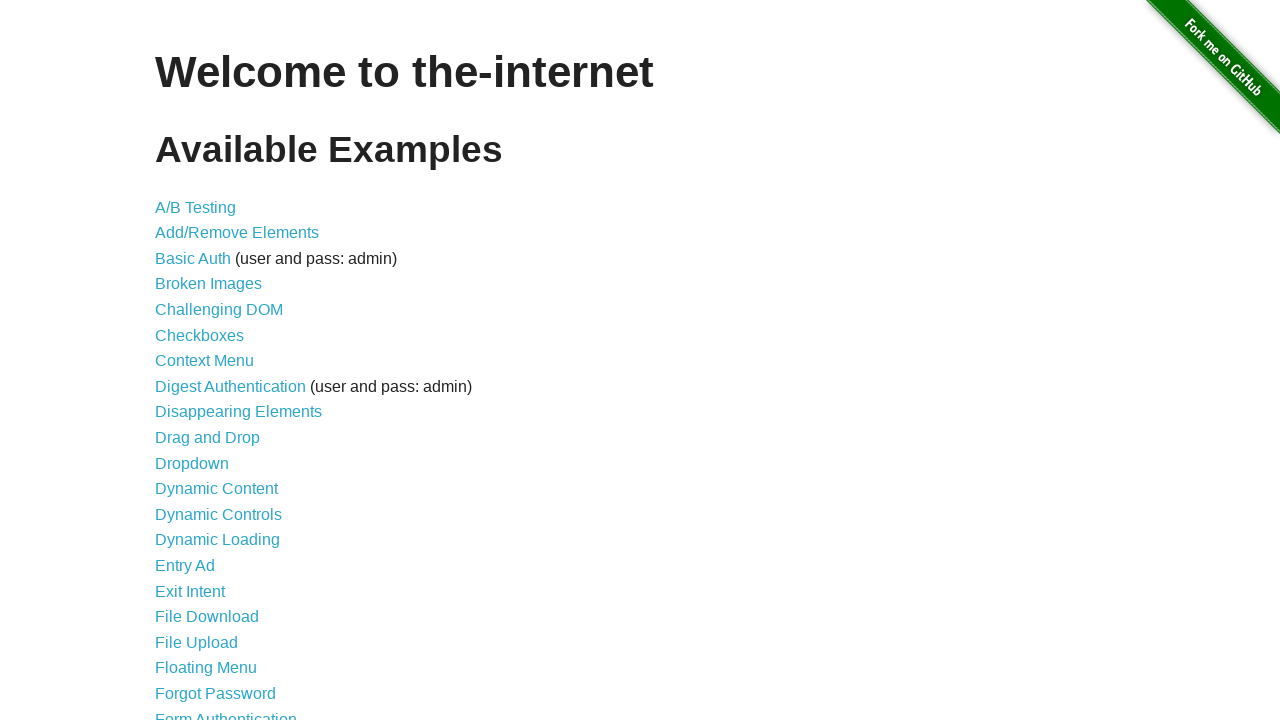

Clicked on JavaScript Alerts link at (214, 361) on text=JavaScript Alerts
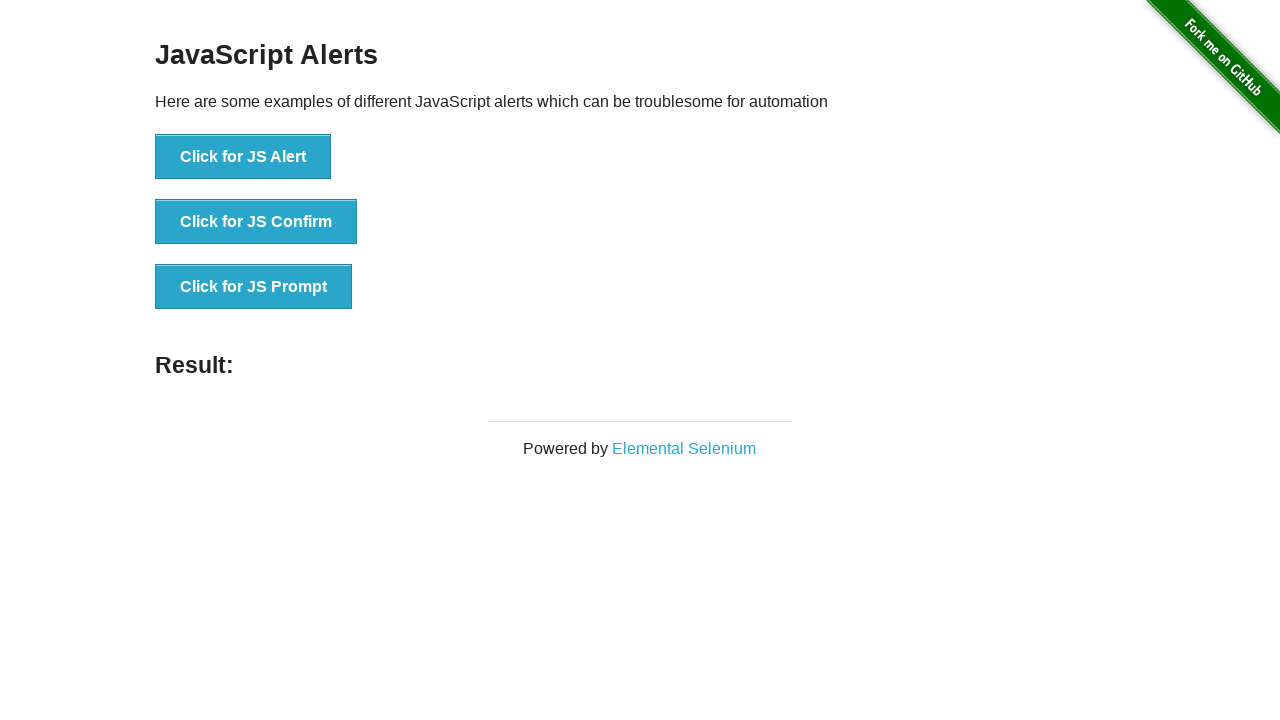

Set up dialog handler to dismiss prompt
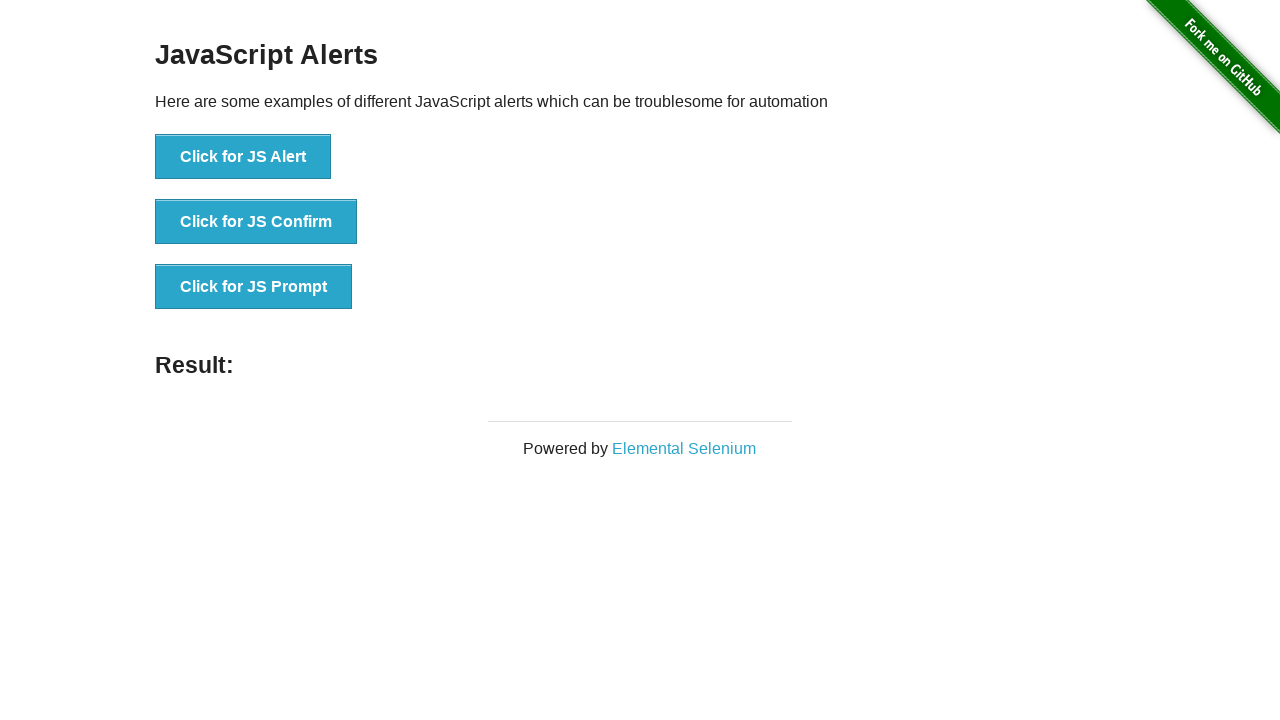

Clicked on 'Click for JS Prompt' button to trigger prompt alert at (254, 287) on button:has-text('Click for JS Prompt')
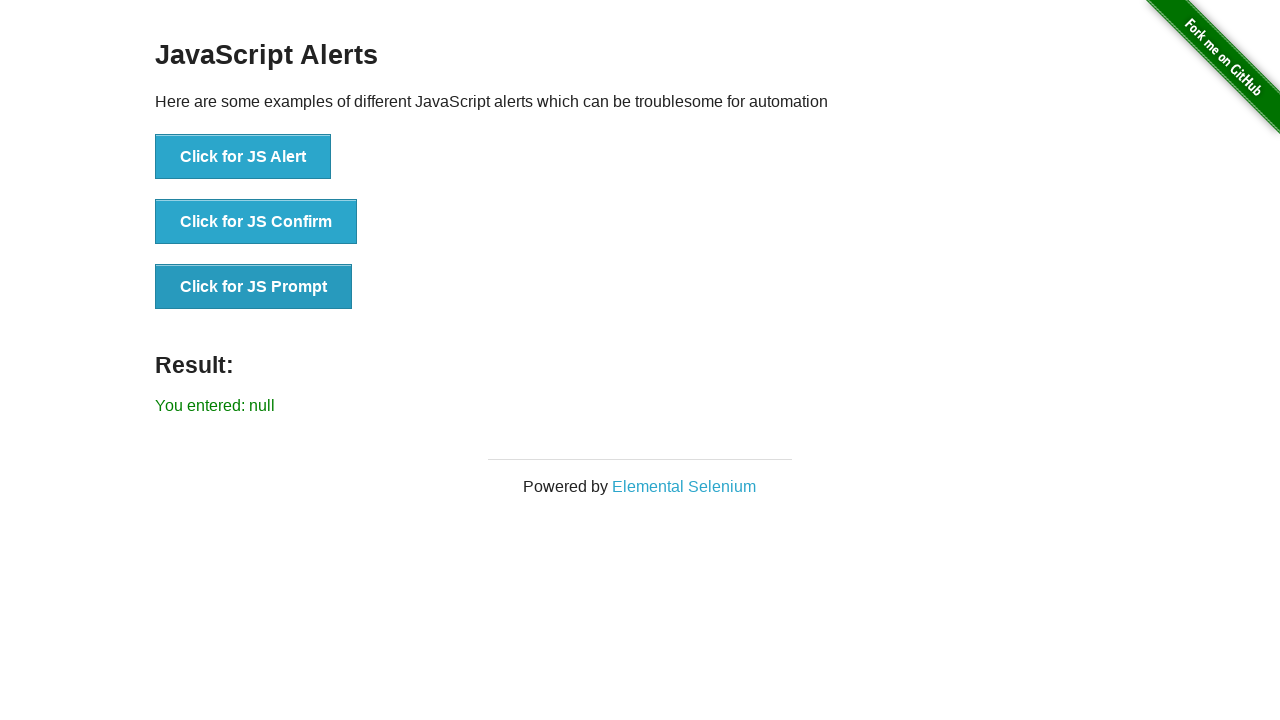

Waited for result element to appear
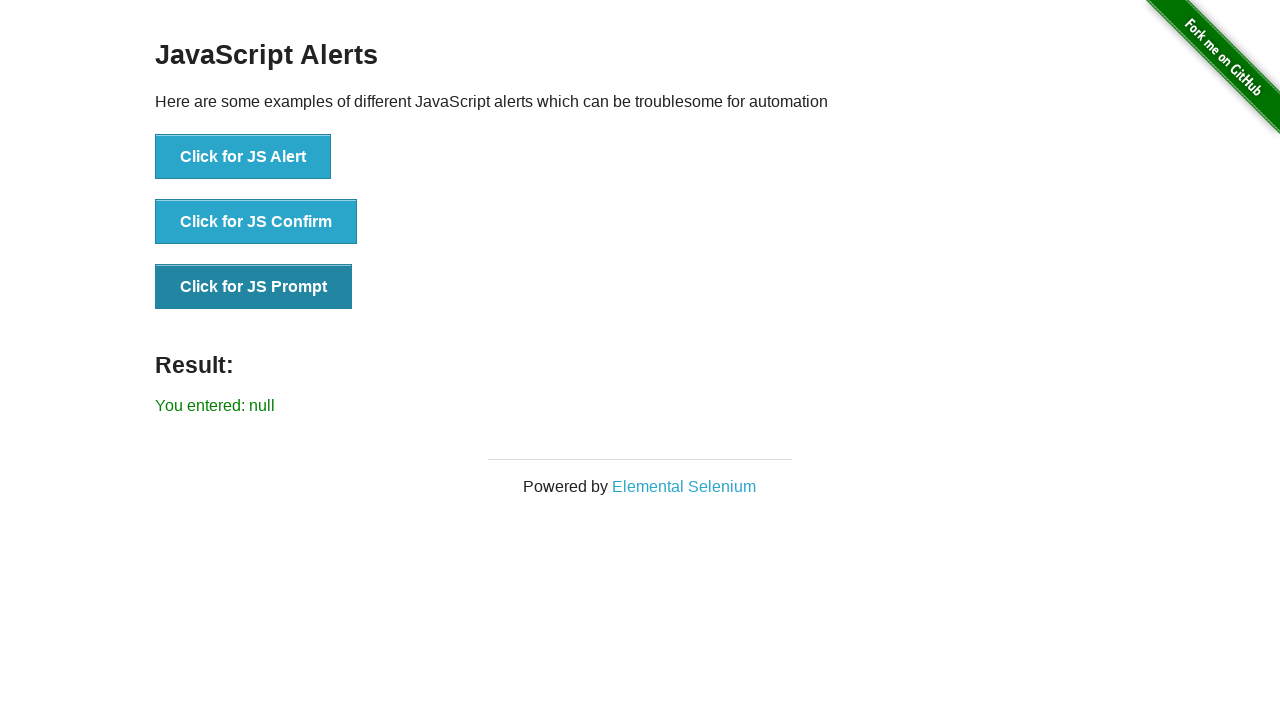

Validated that dismissed prompt returned 'You entered: null'
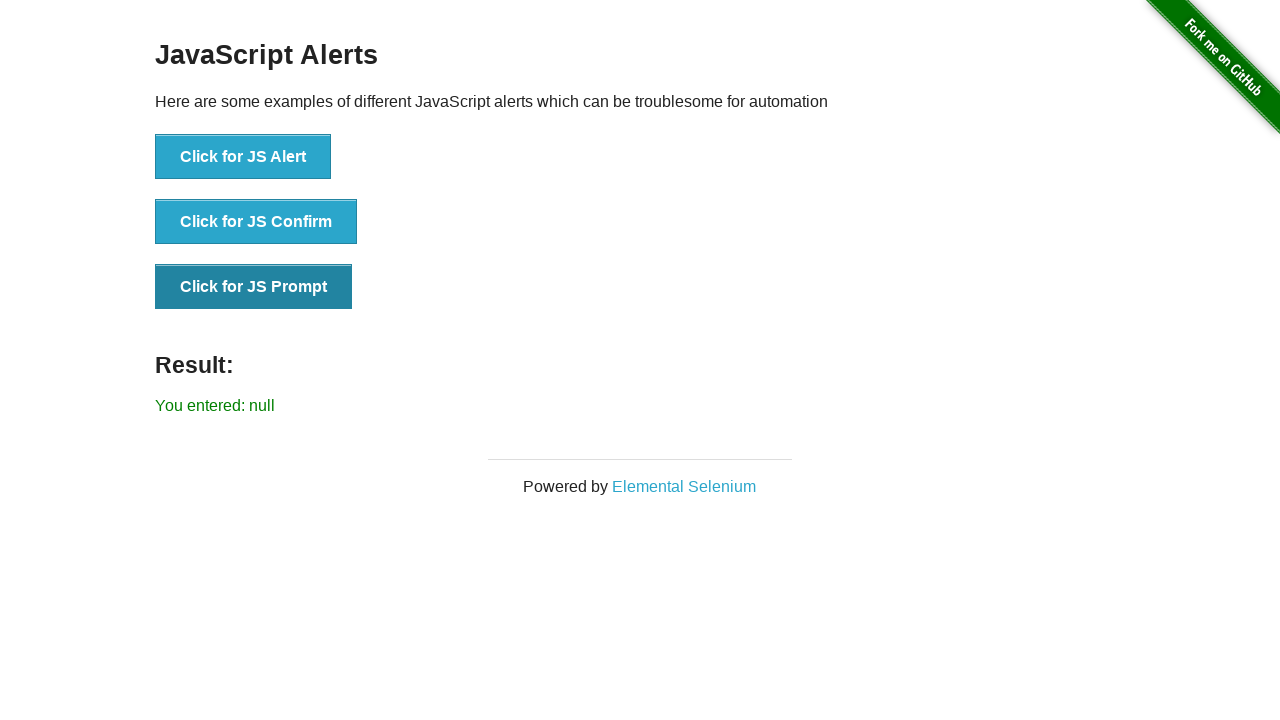

Set up dialog handler to accept prompt with 'Hello' text
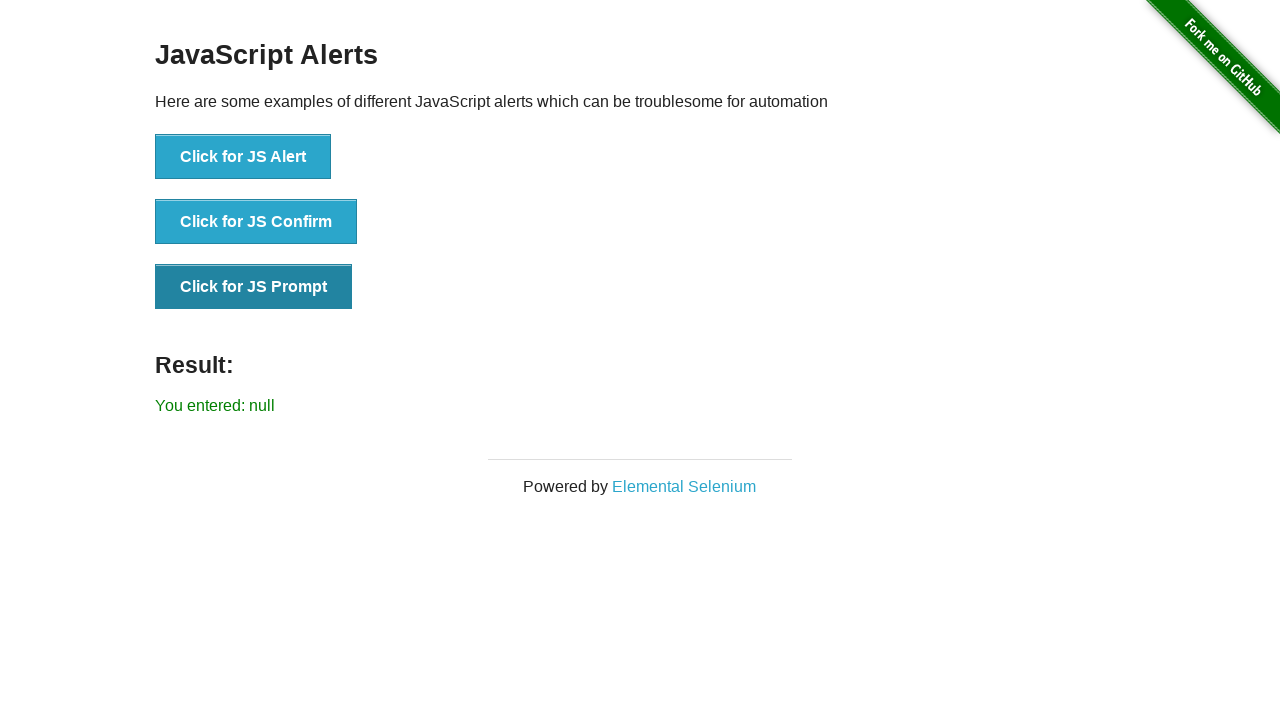

Clicked on 'Click for JS Prompt' button to trigger prompt alert again at (254, 287) on button:has-text('Click for JS Prompt')
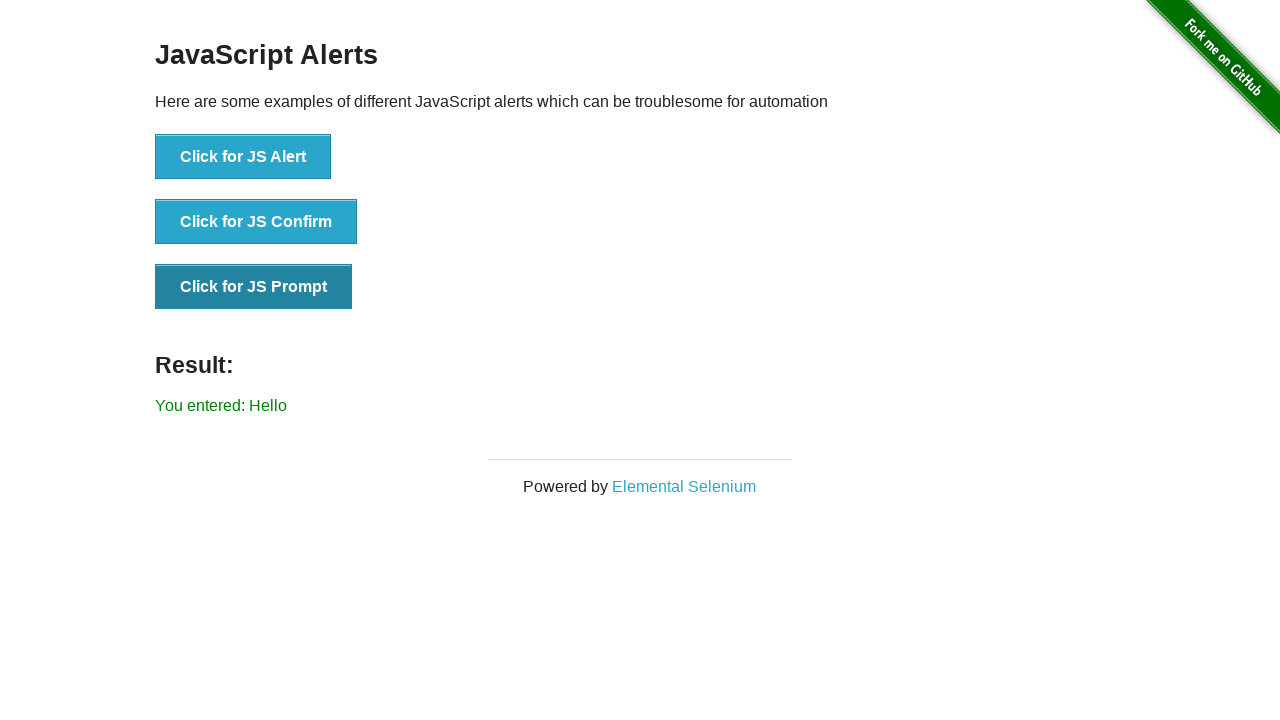

Validated that accepted prompt with 'Hello' returned 'You entered: Hello'
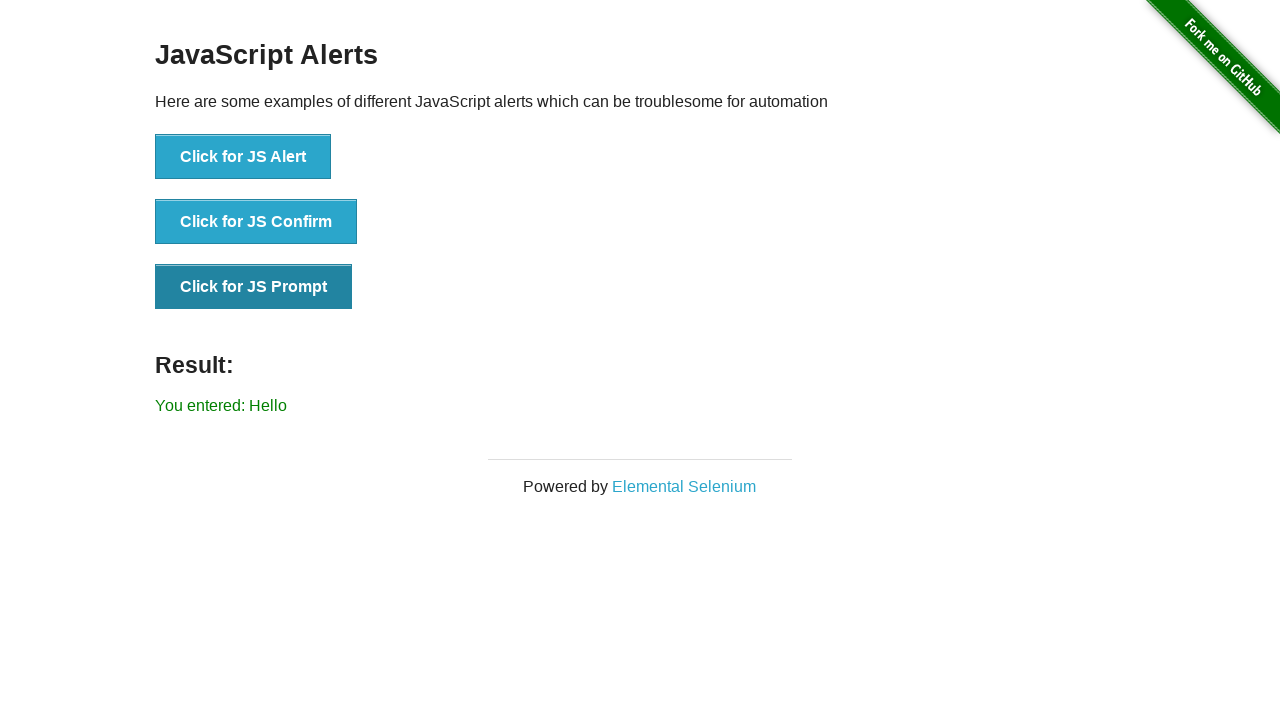

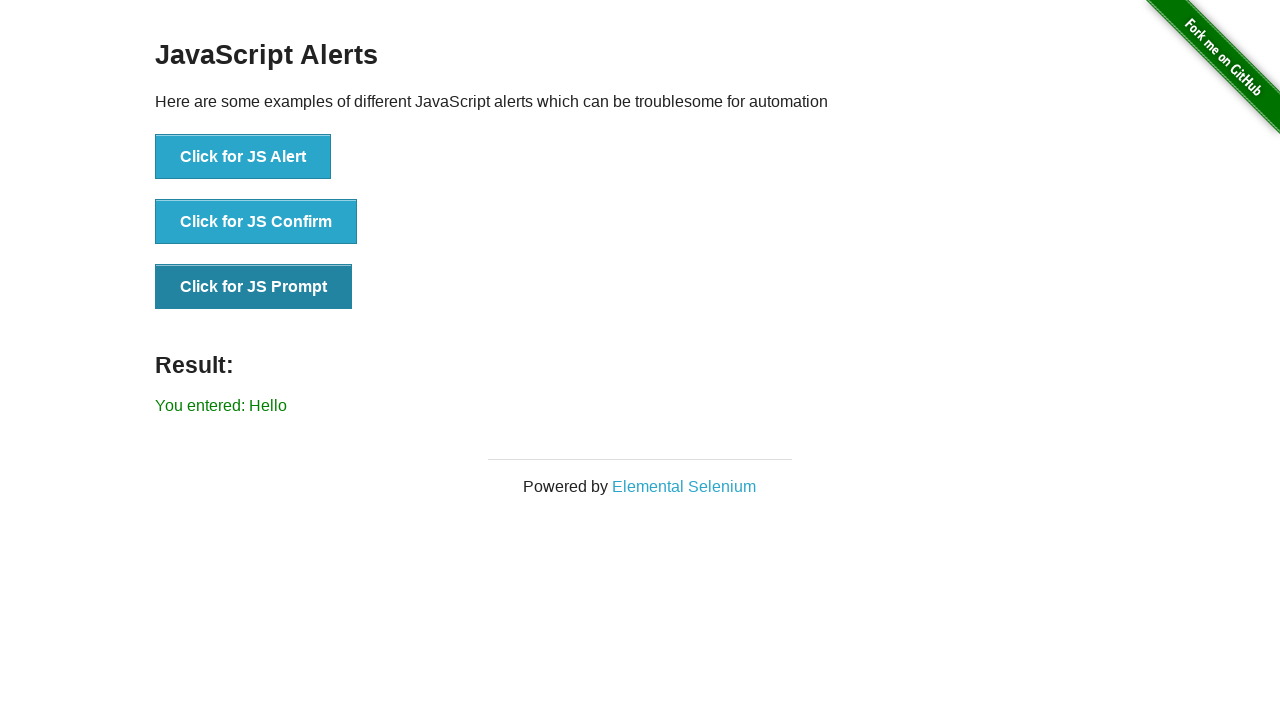